Navigates to Rediff mail website, clicks on sign-in link, and fills in the login field with test data

Starting URL: https://mail.rediff.com

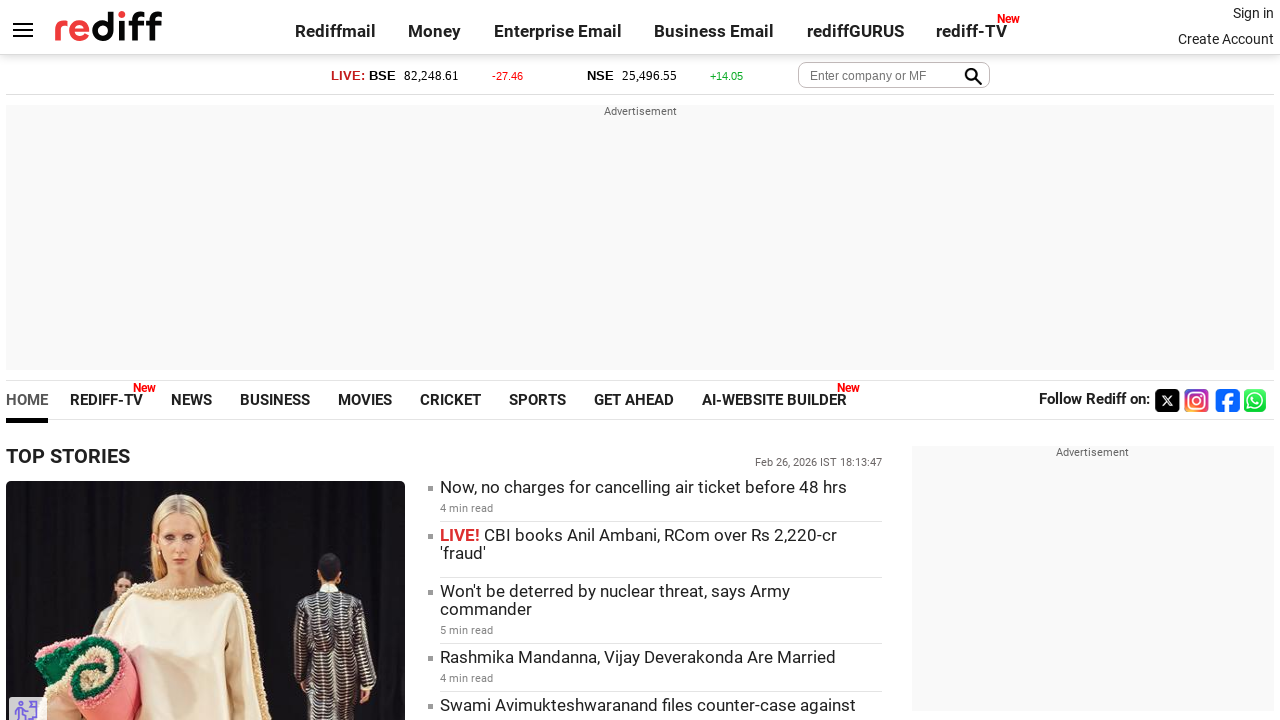

Navigated to Rediff mail website at https://mail.rediff.com
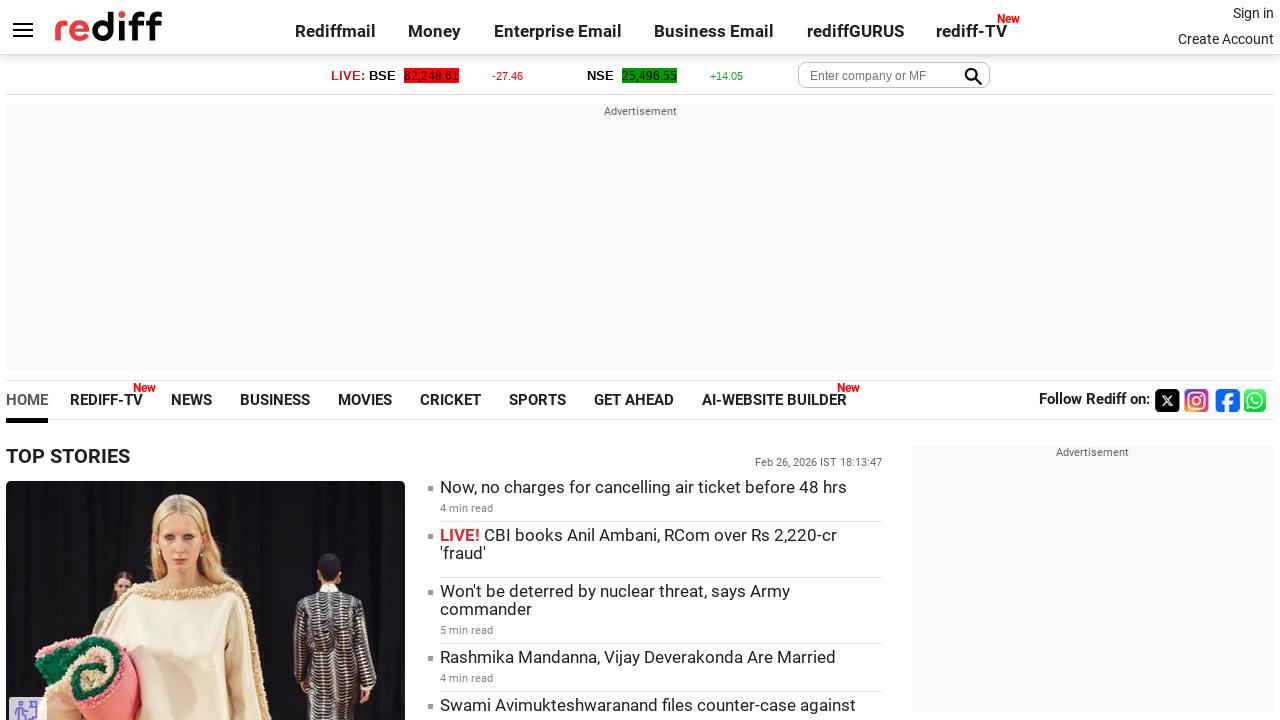

Clicked on sign-in link at (1253, 13) on #signin_info > a:nth-child(1)
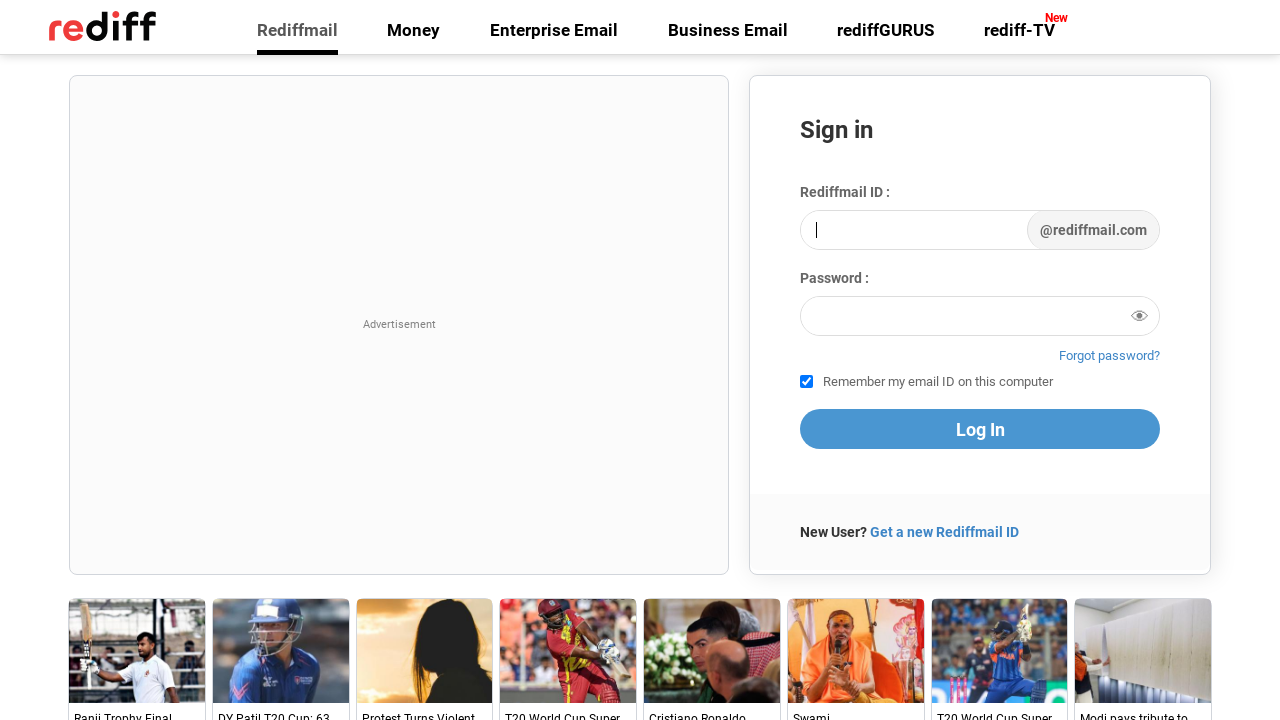

Filled login field with test data 'test' on input[id^='login']
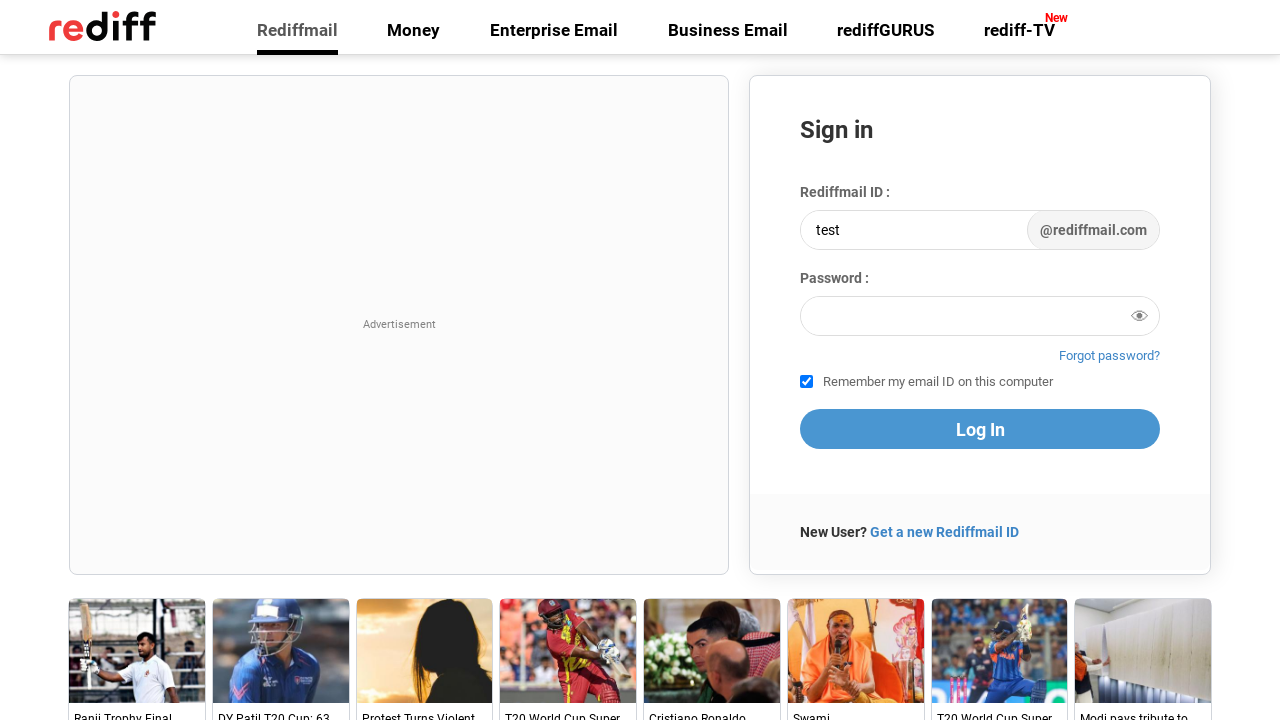

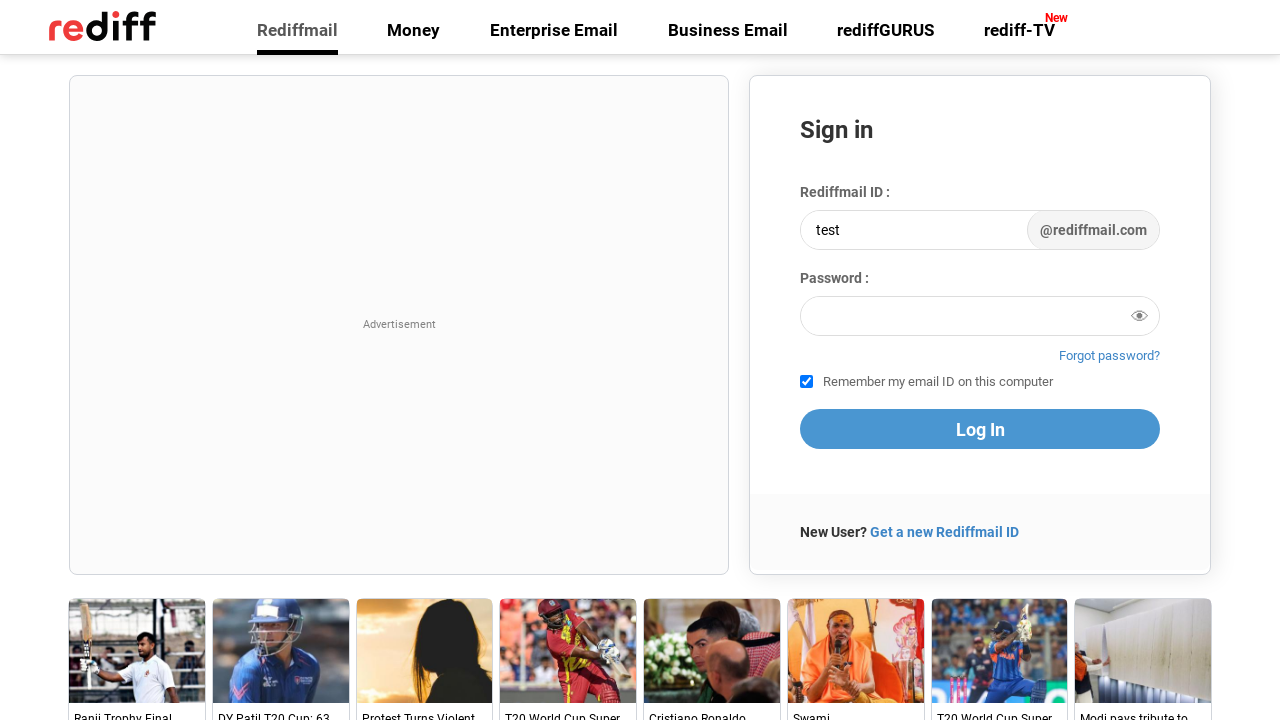